Tests Python.org search functionality by entering a search query and submitting the form.

Starting URL: http://www.python.org

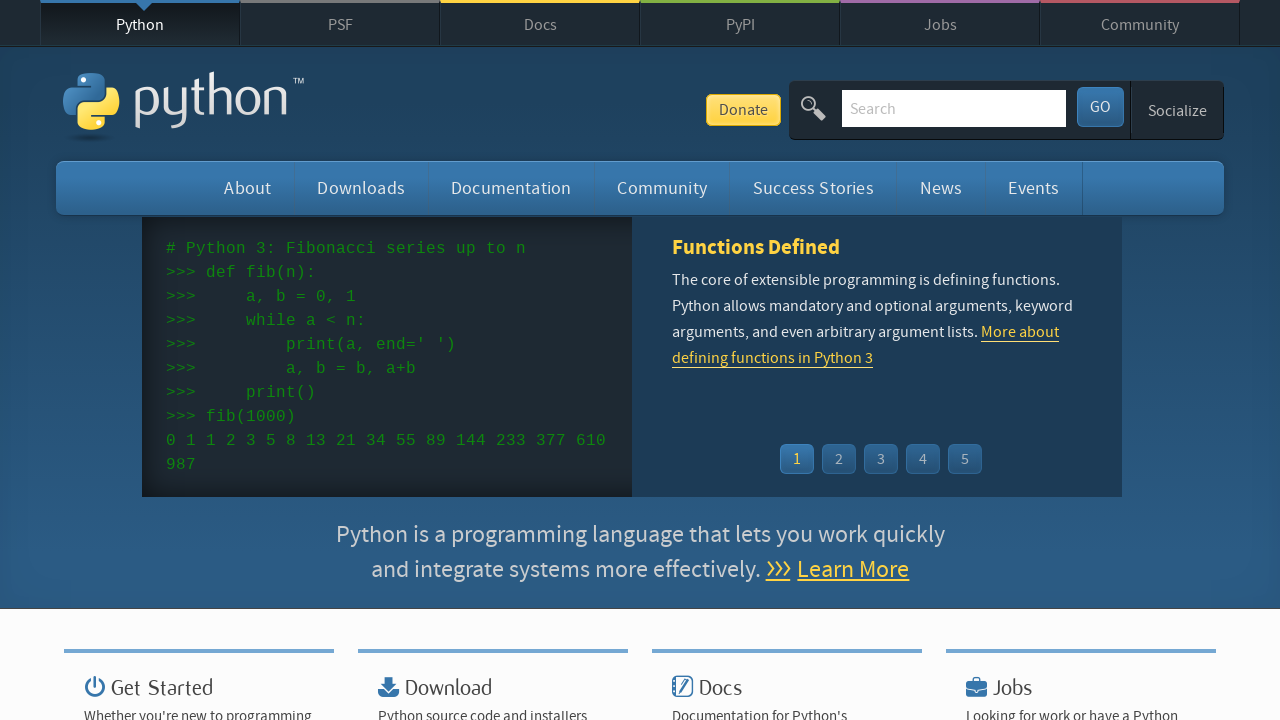

Filled search box with 'pycon' query on input[name='q']
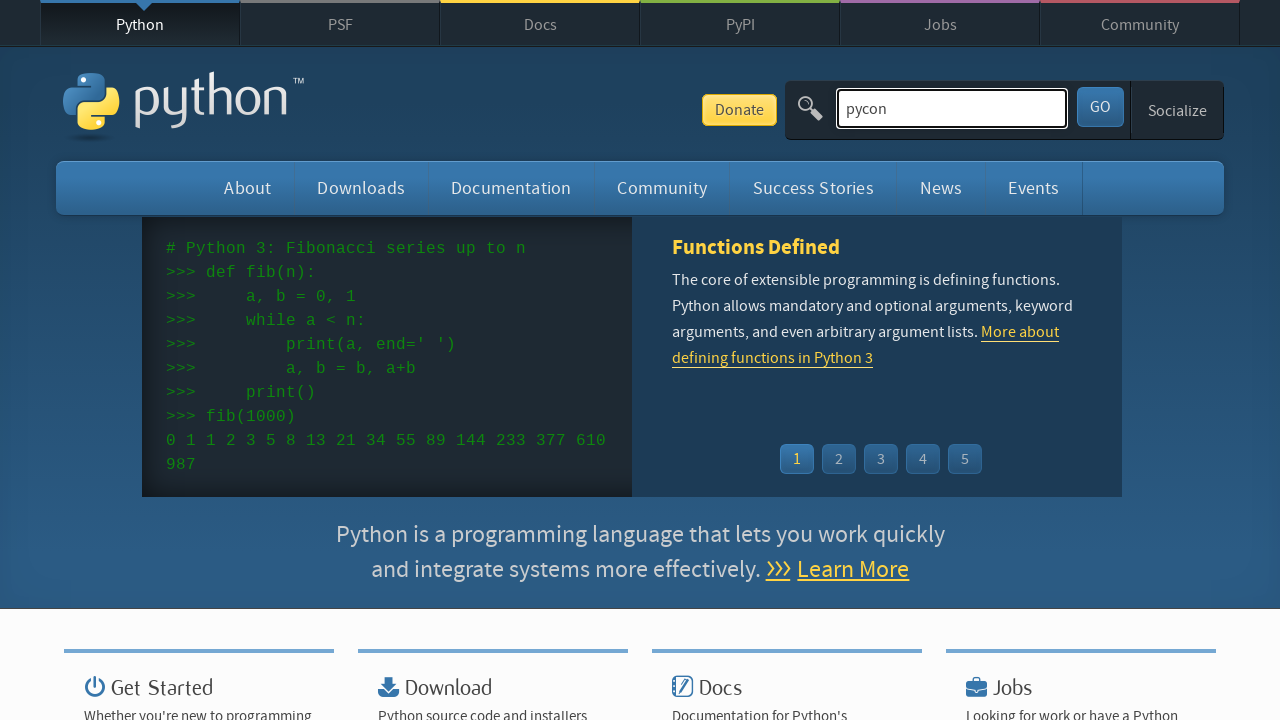

Pressed Enter to submit search form on input[name='q']
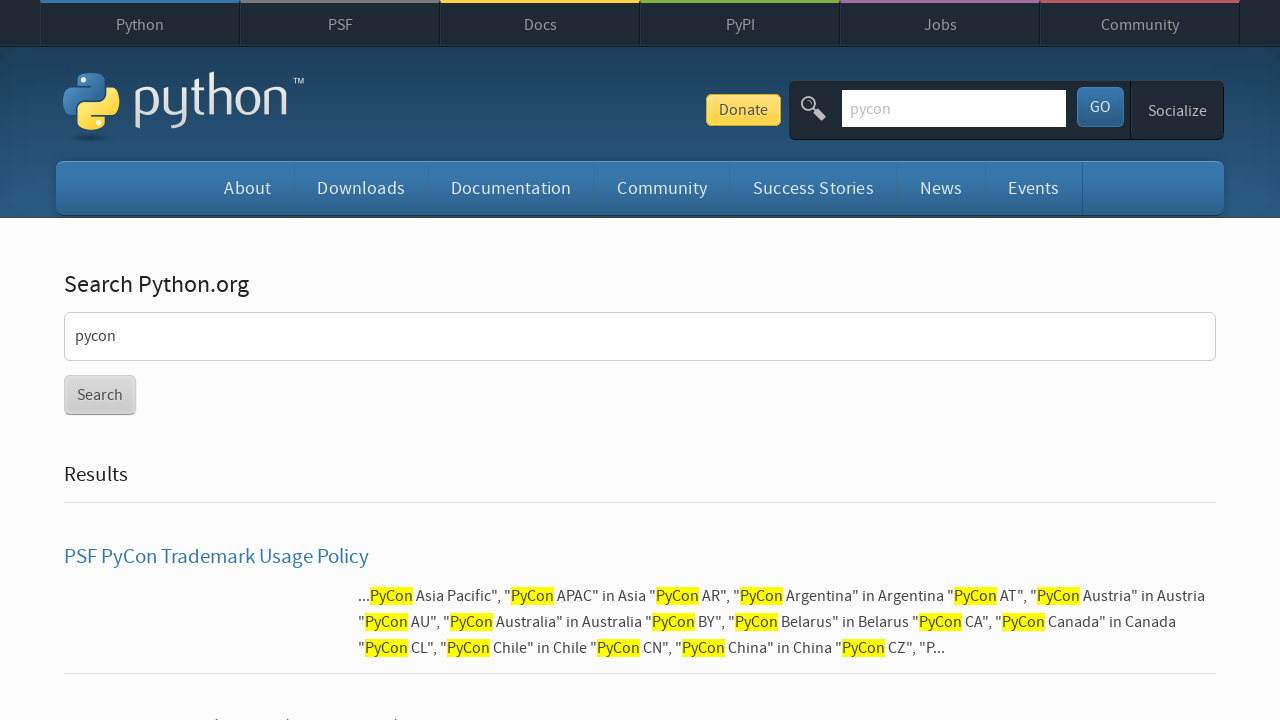

Search results page loaded (networkidle)
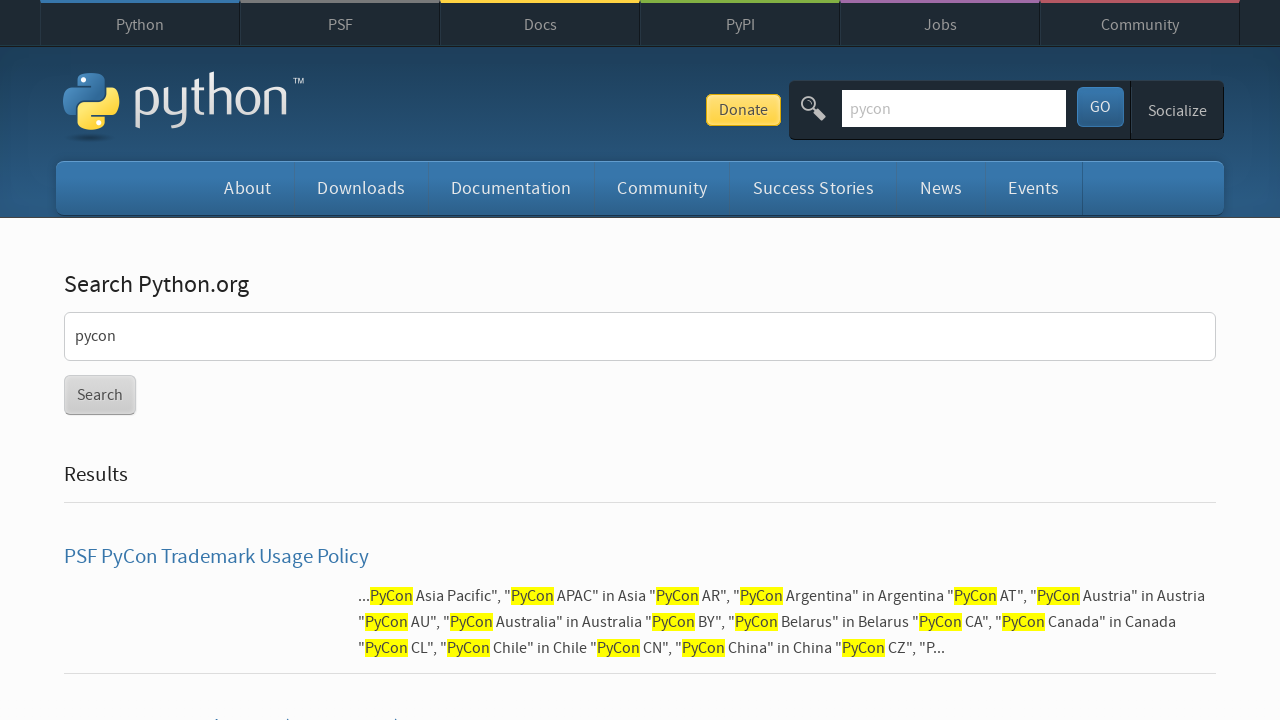

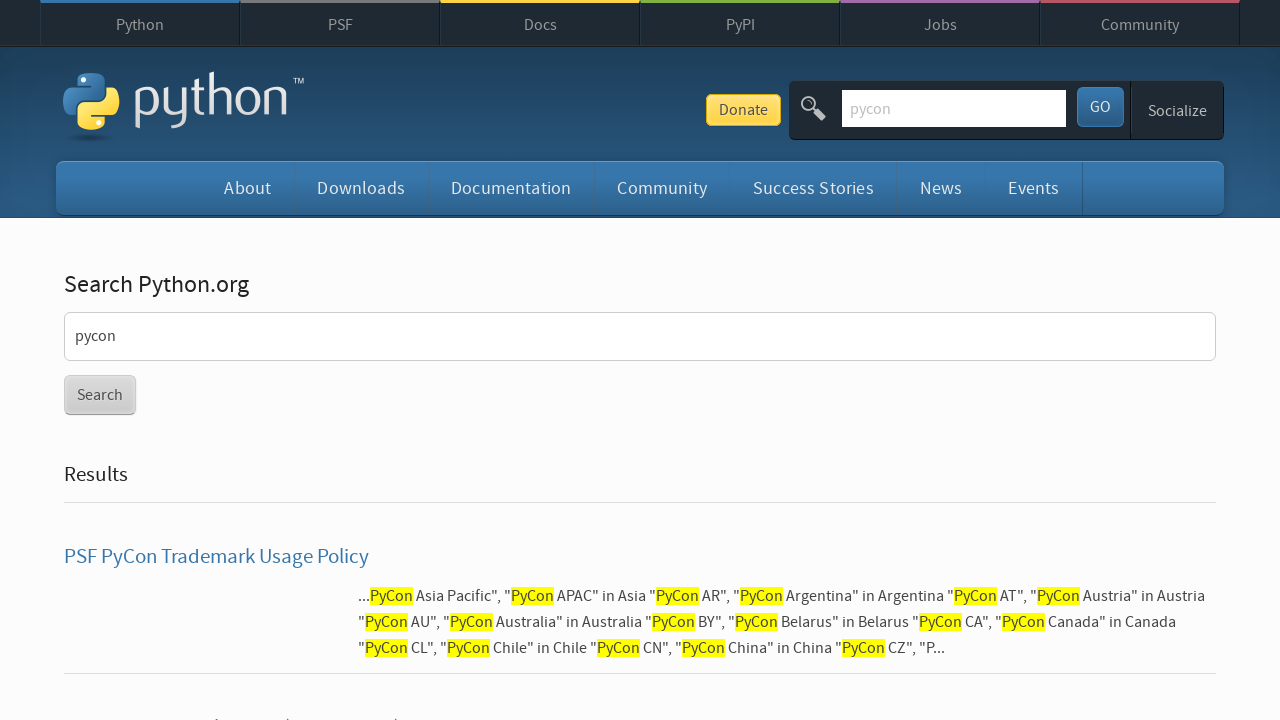